Tests brief input functionality by filling in a campaign brief and verifying the input was accepted.

Starting URL: https://aideas-redbaez.netlify.app

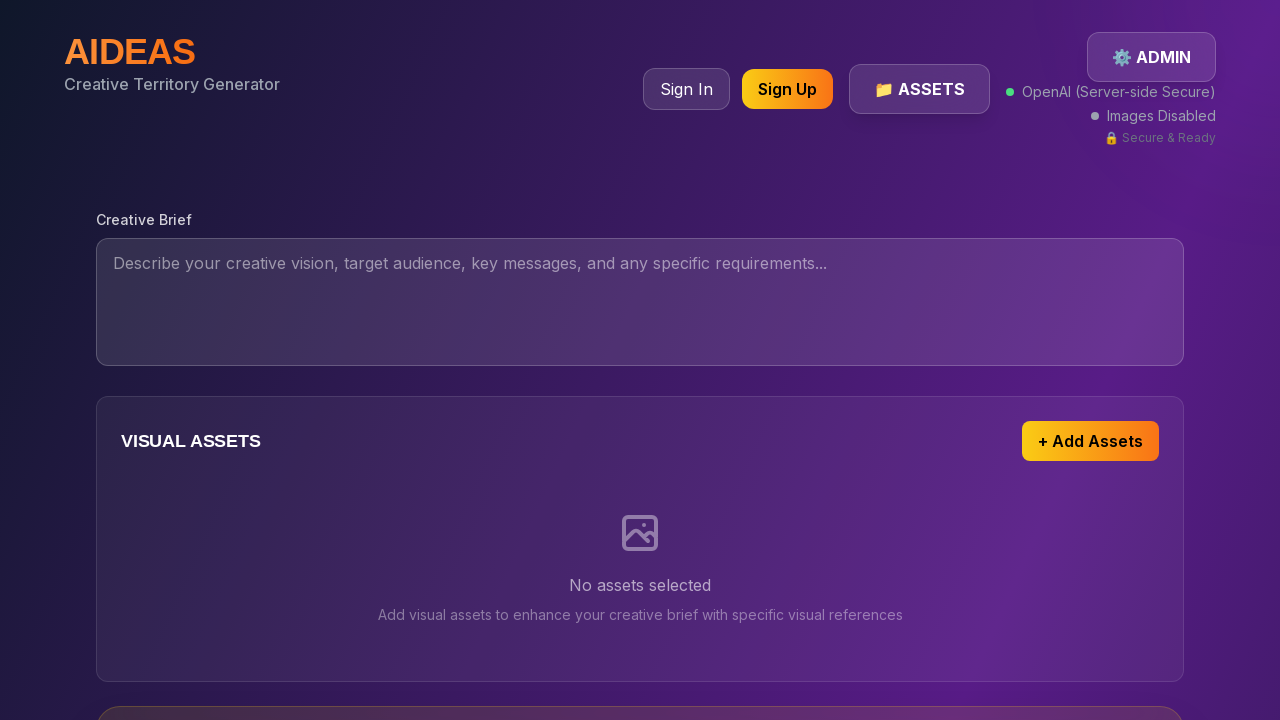

Waited for page to fully load (networkidle)
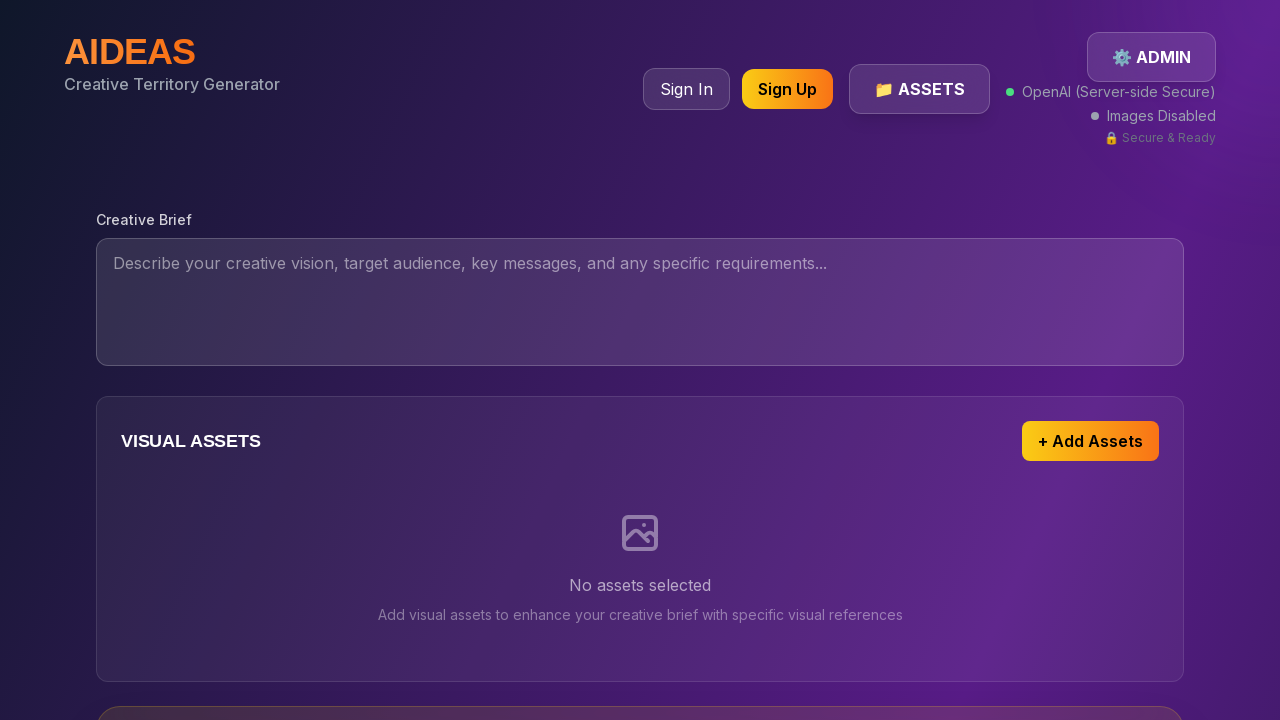

Located the brief input field
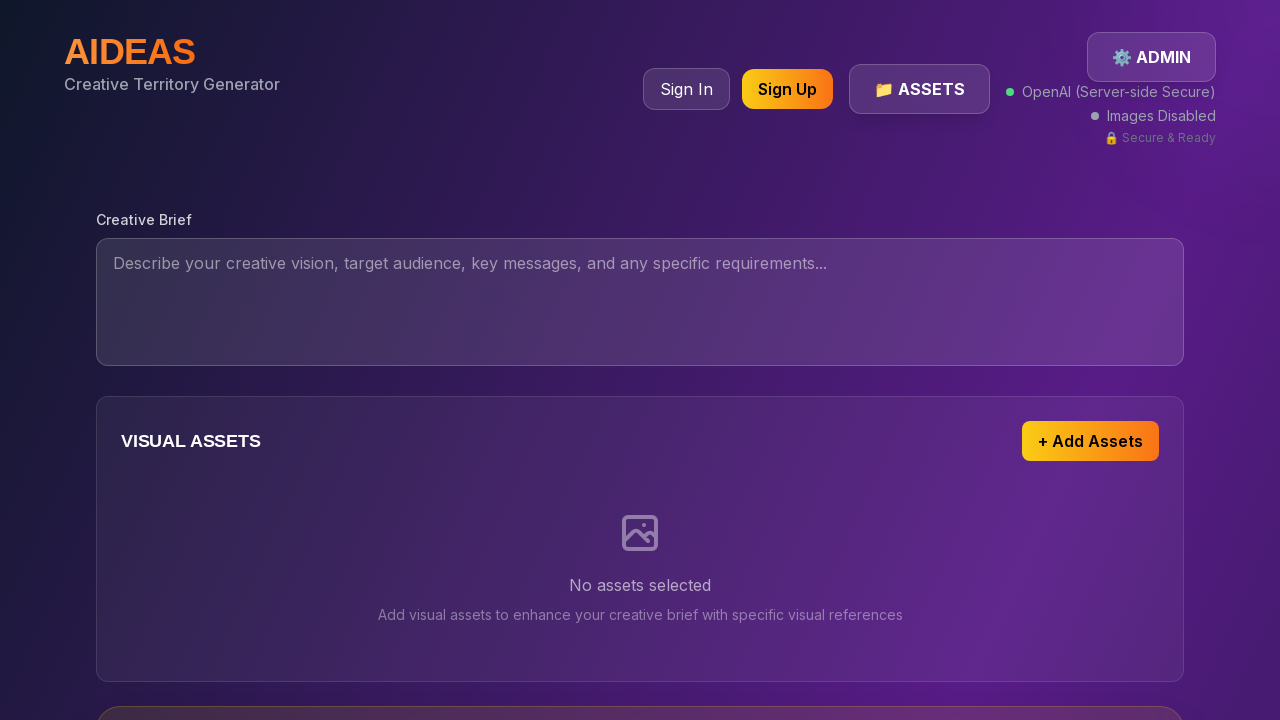

Waited for brief input field to become visible
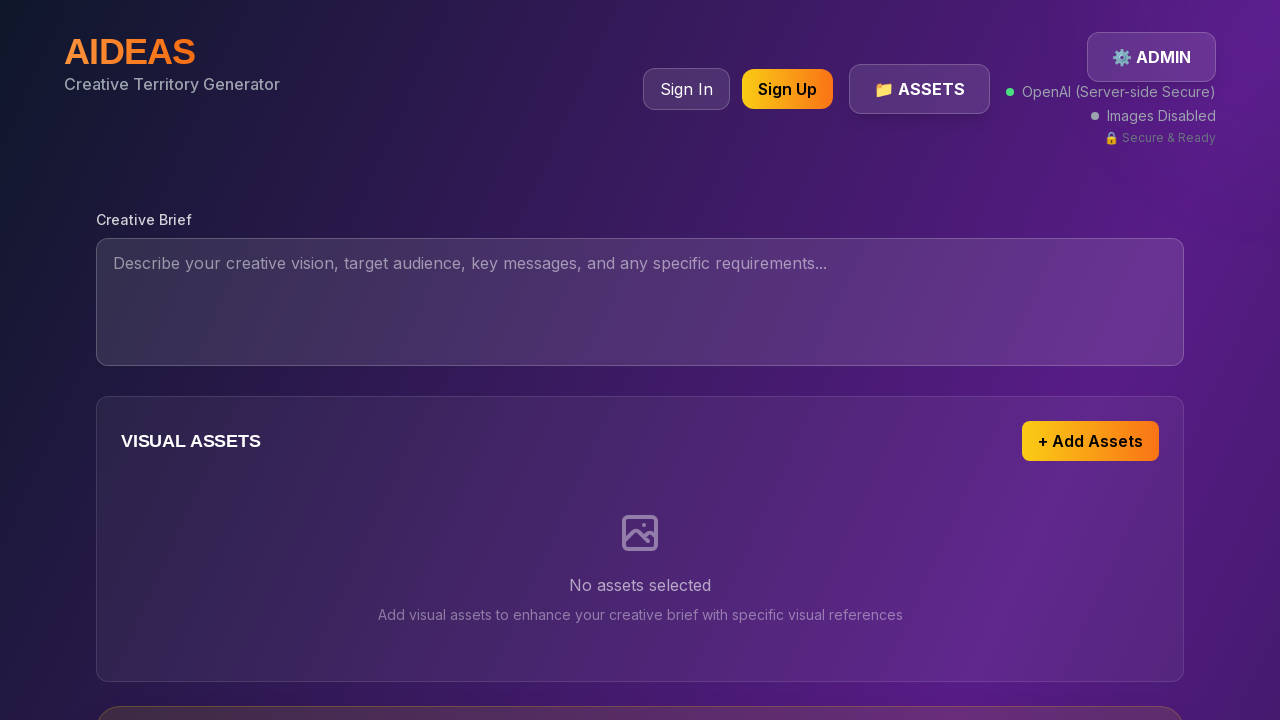

Filled brief input field with campaign brief text on textarea, input[type="text"], [data-testid="brief-input"] >> nth=0
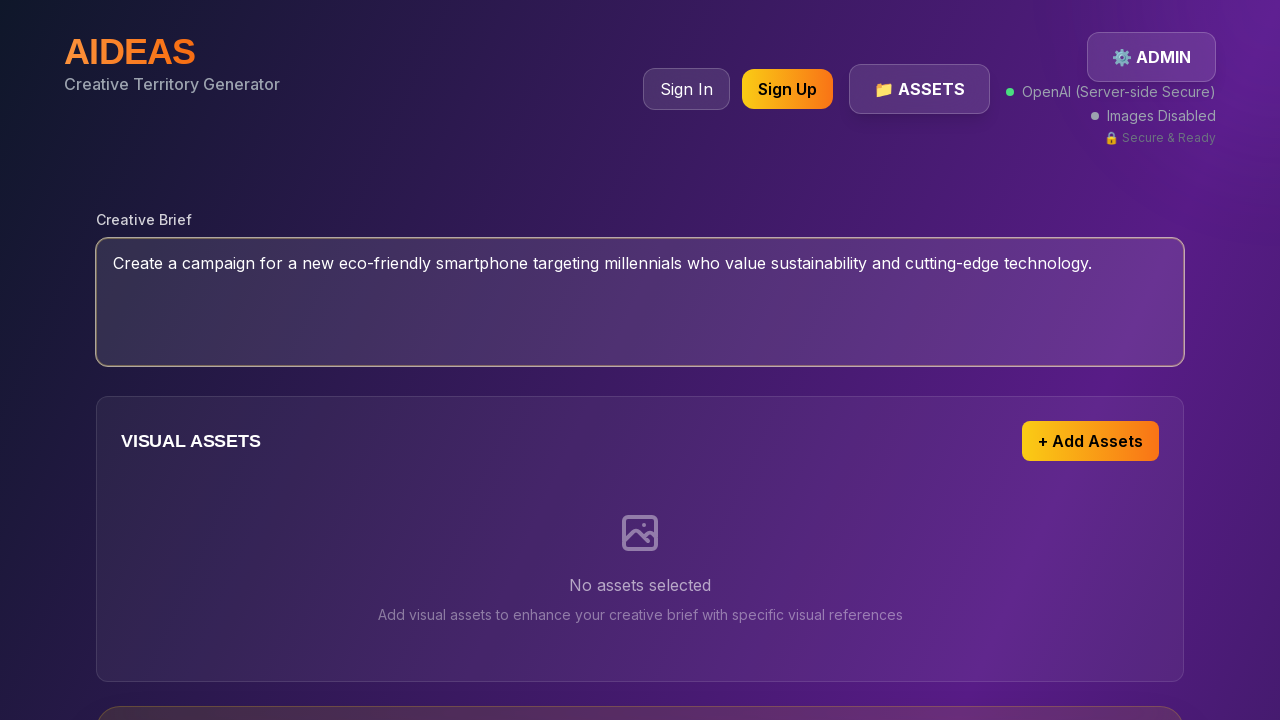

Retrieved the input value from brief field
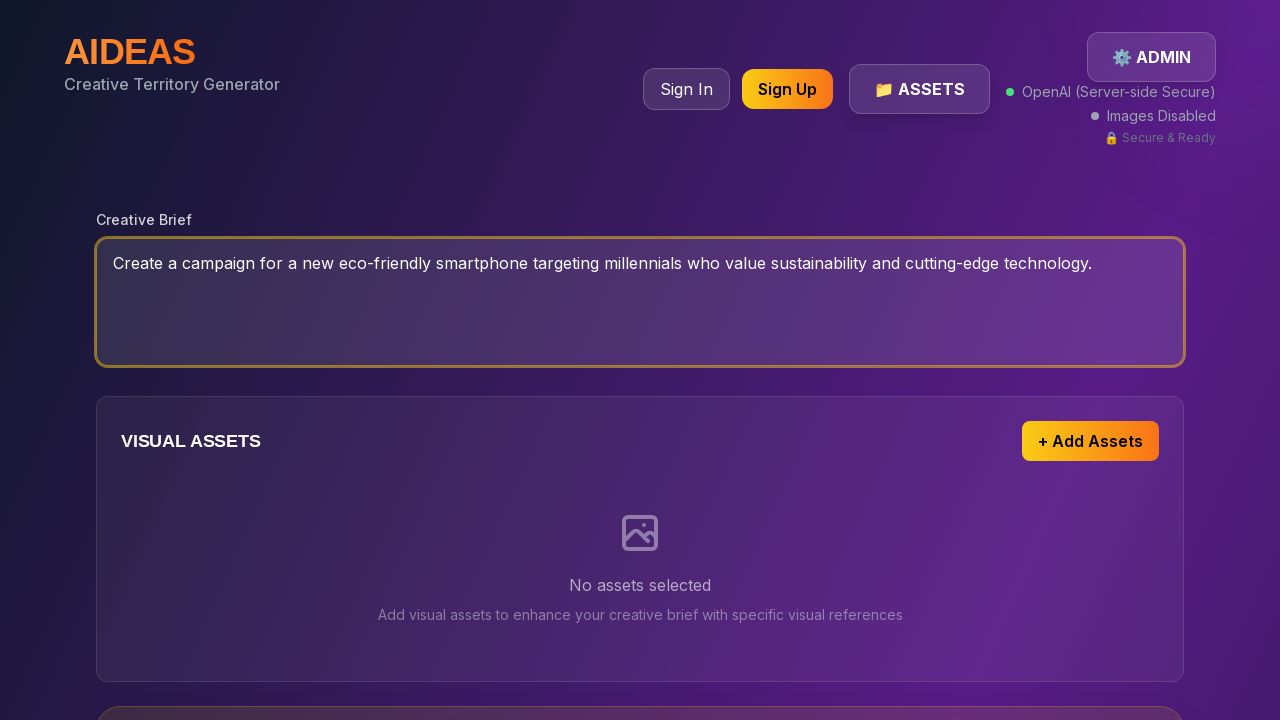

Verified that brief input contains 'eco-friendly smartphone'
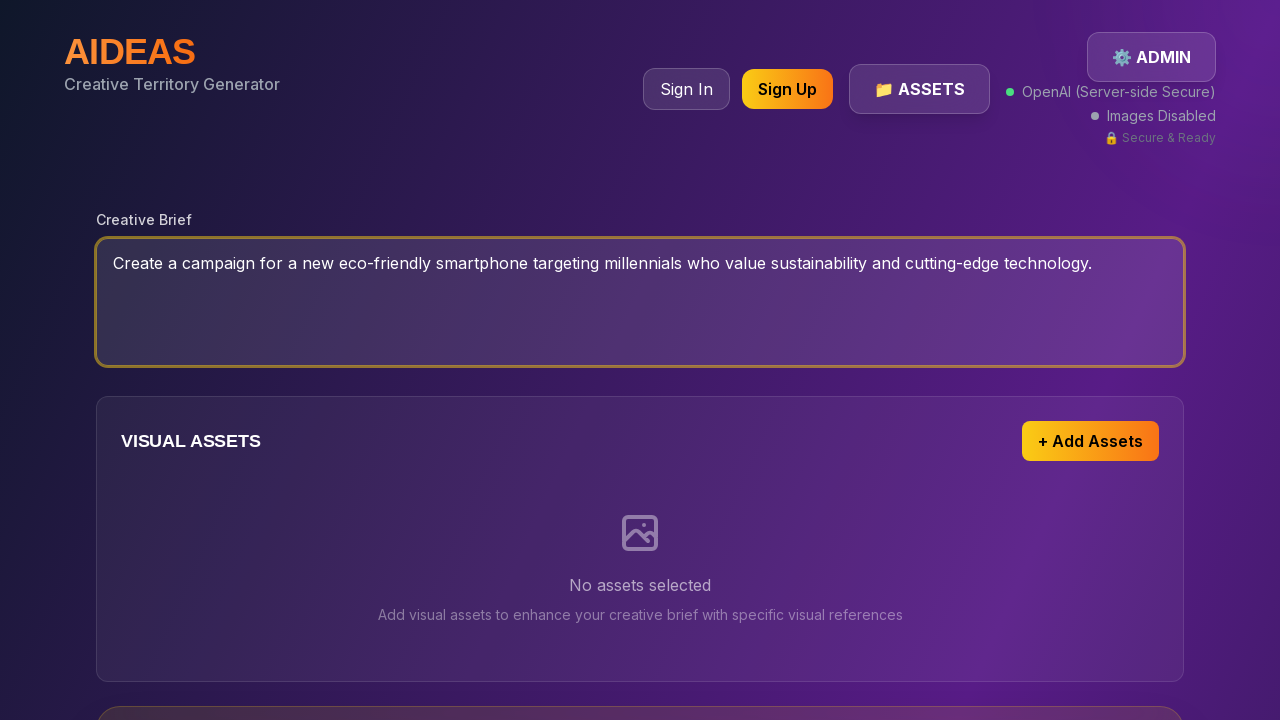

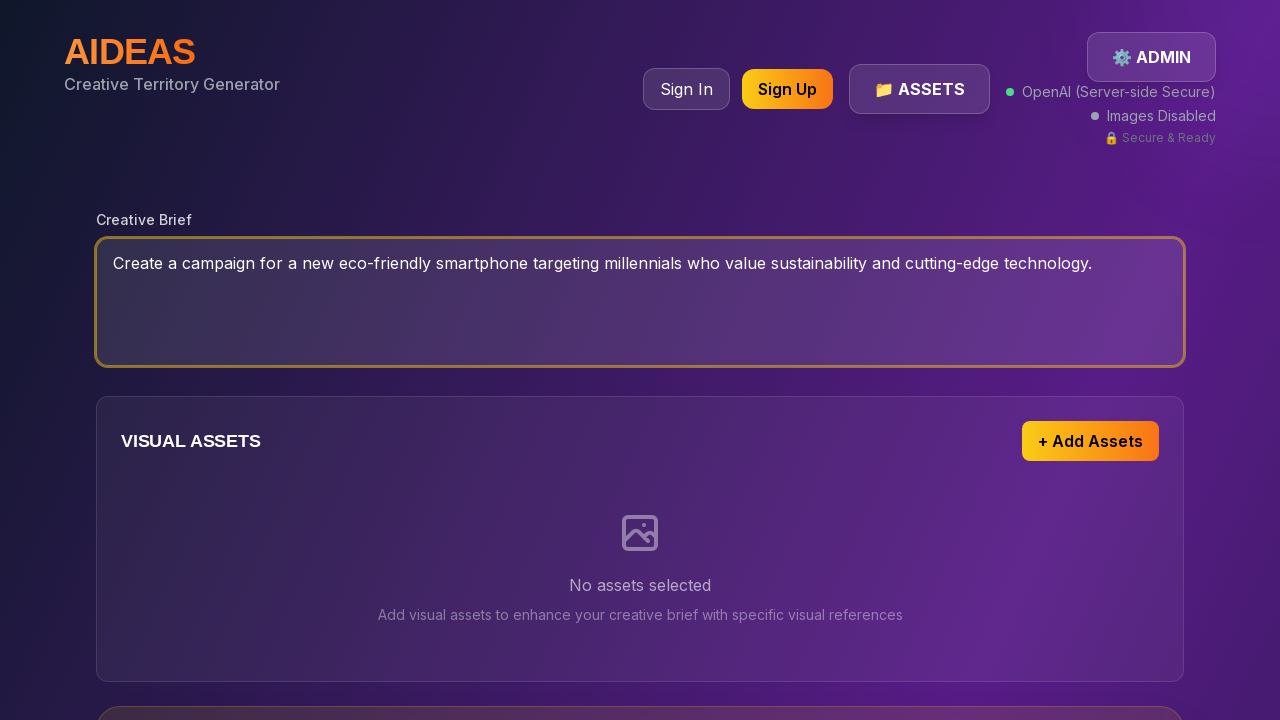